Clicks on the Elements section and verifies navigation to the elements page

Starting URL: https://demoqa.com/

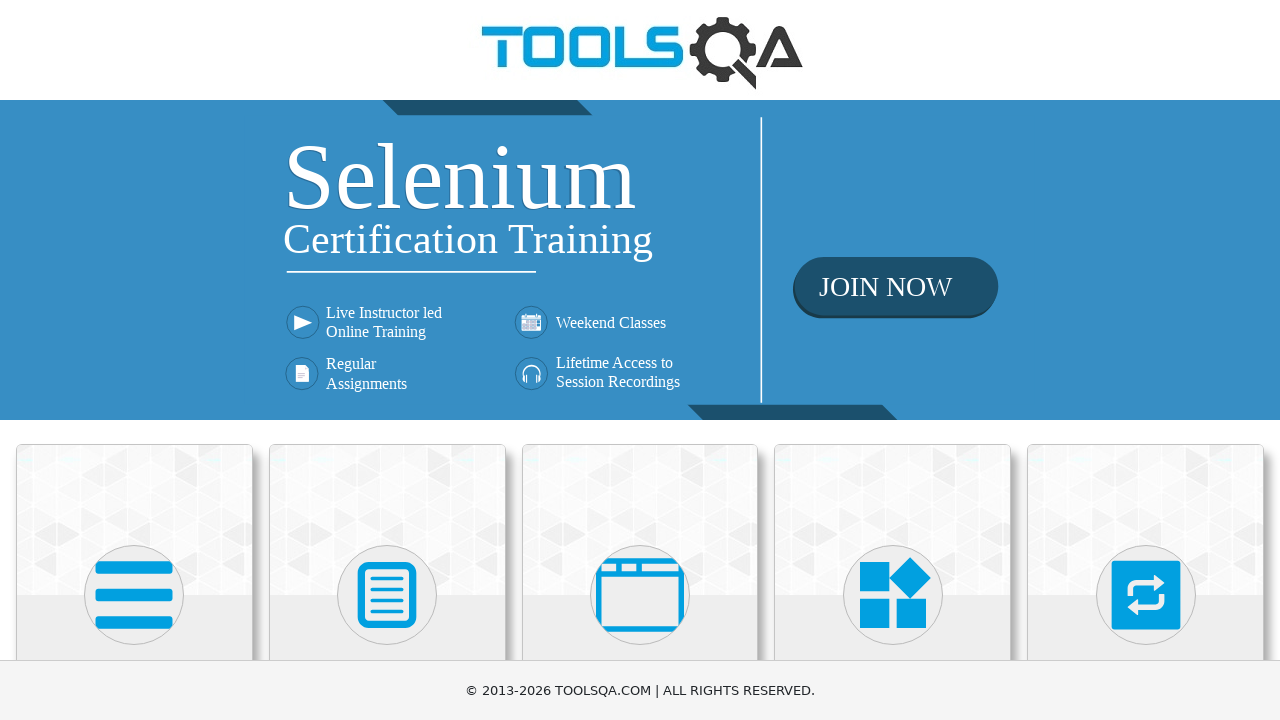

Clicked on Elements section at (134, 360) on xpath=//h5[text()='Elements']
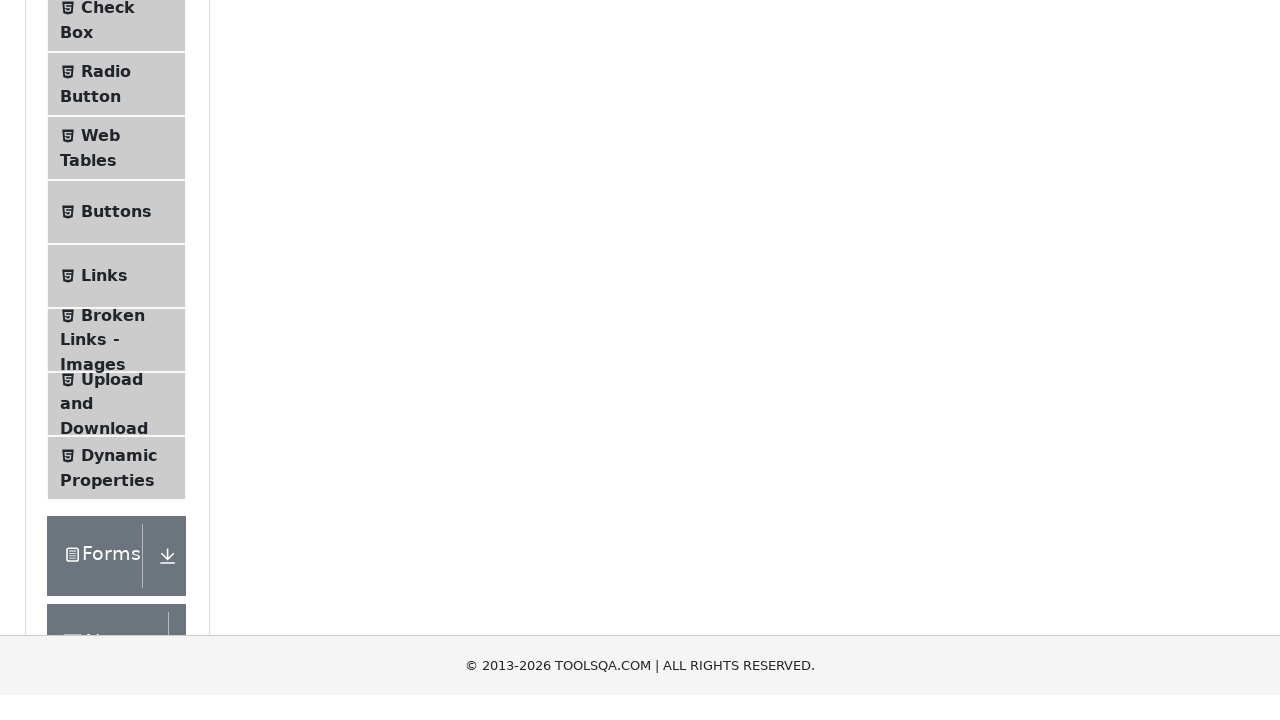

Verified navigation to elements page - URL contains 'elements'
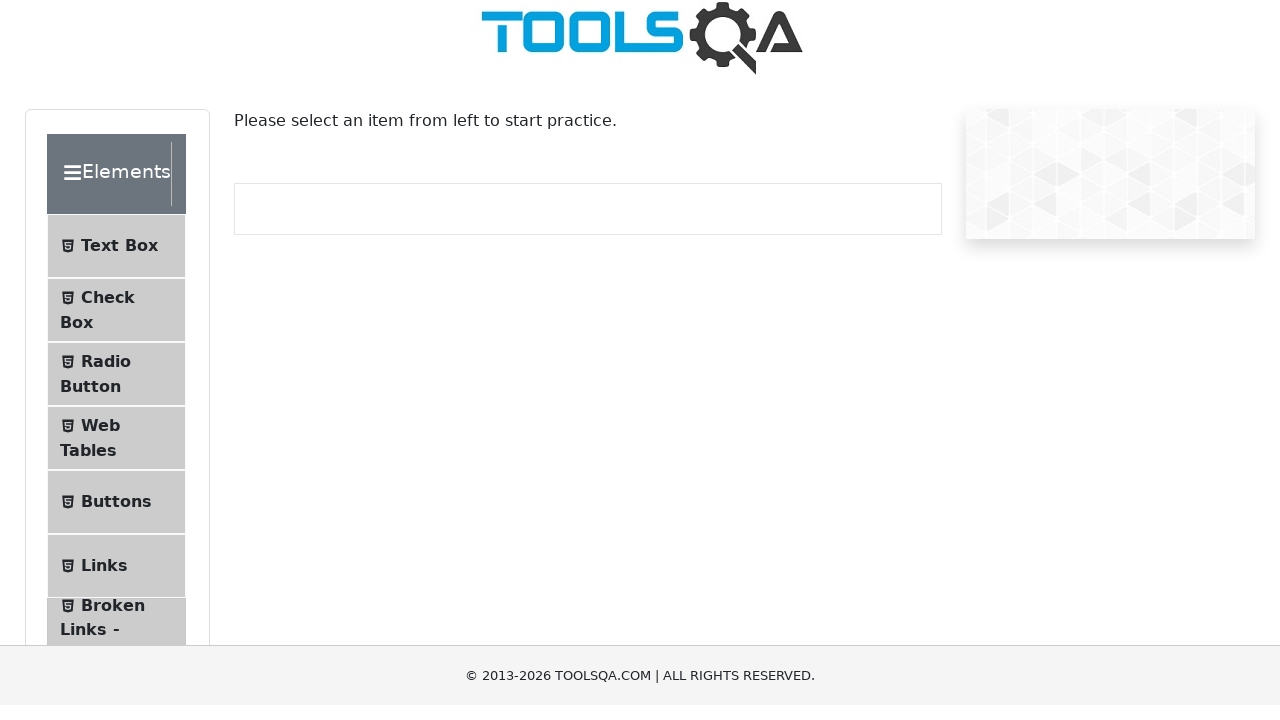

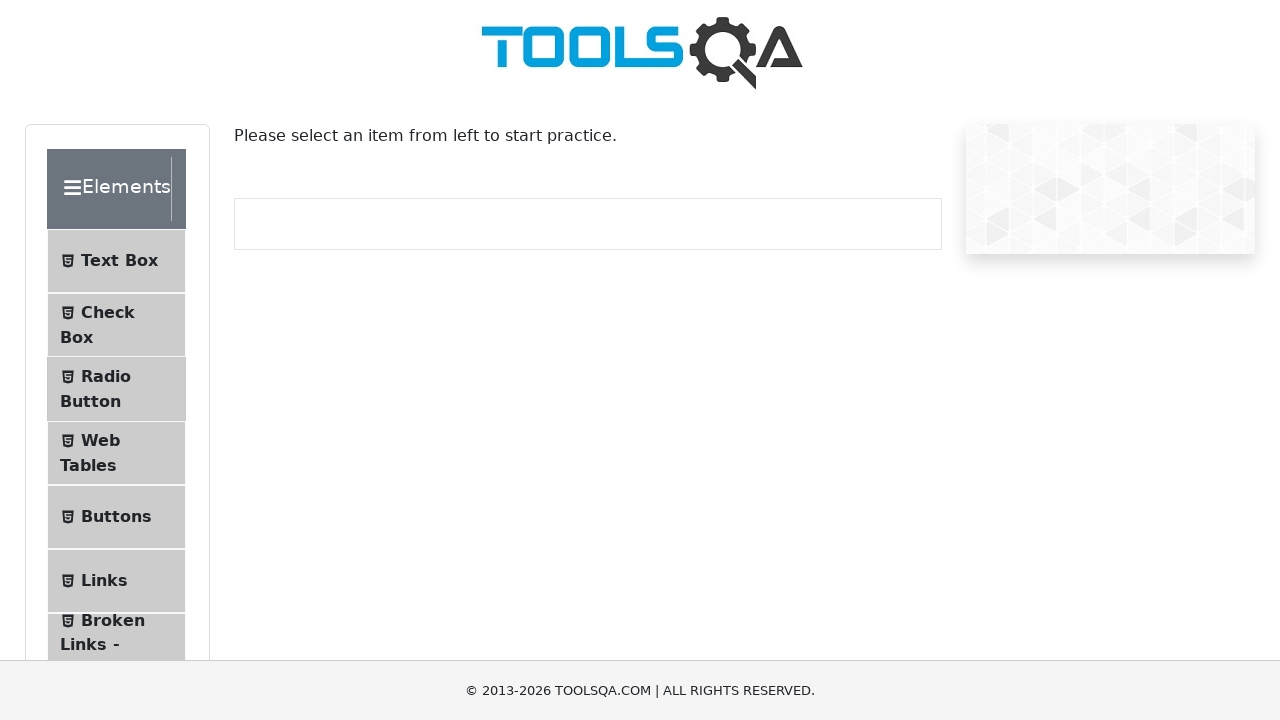